Tests file upload functionality by selecting a file via the file input, submitting the upload form, and verifying the uploaded filename is displayed on the result page.

Starting URL: https://the-internet.herokuapp.com/upload

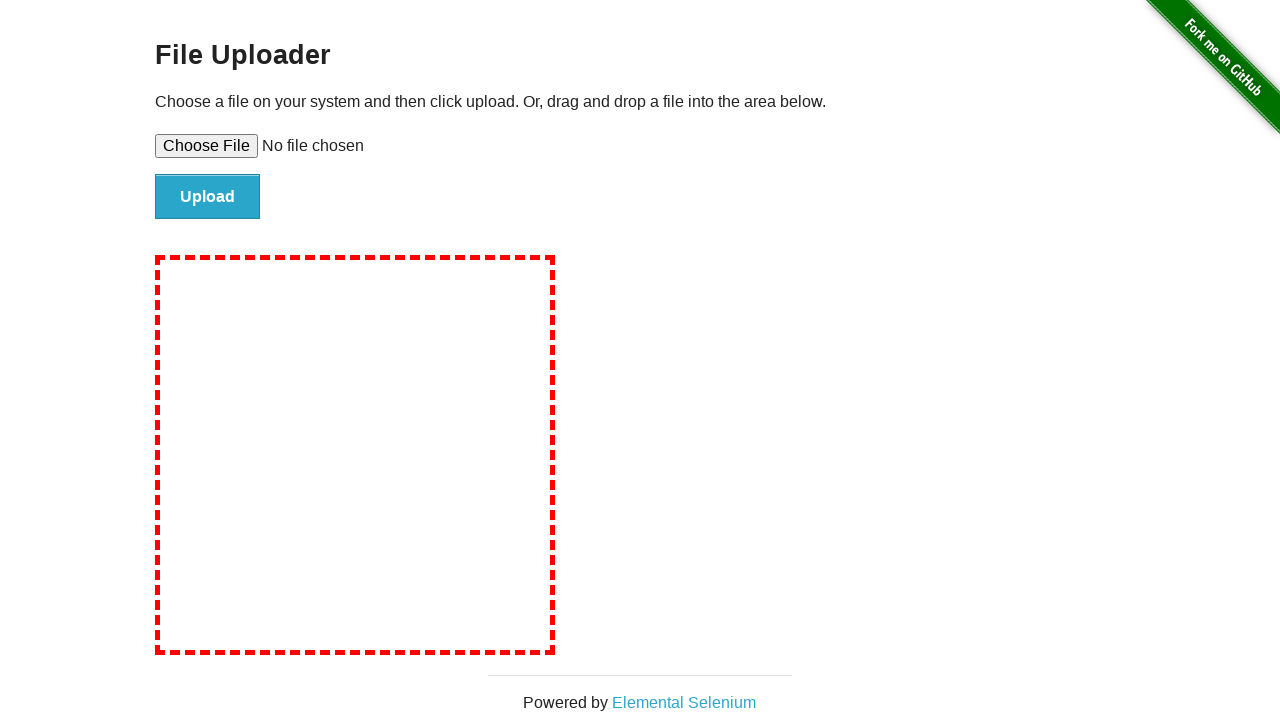

Created temporary test file 'test-upload-file.txt' for upload
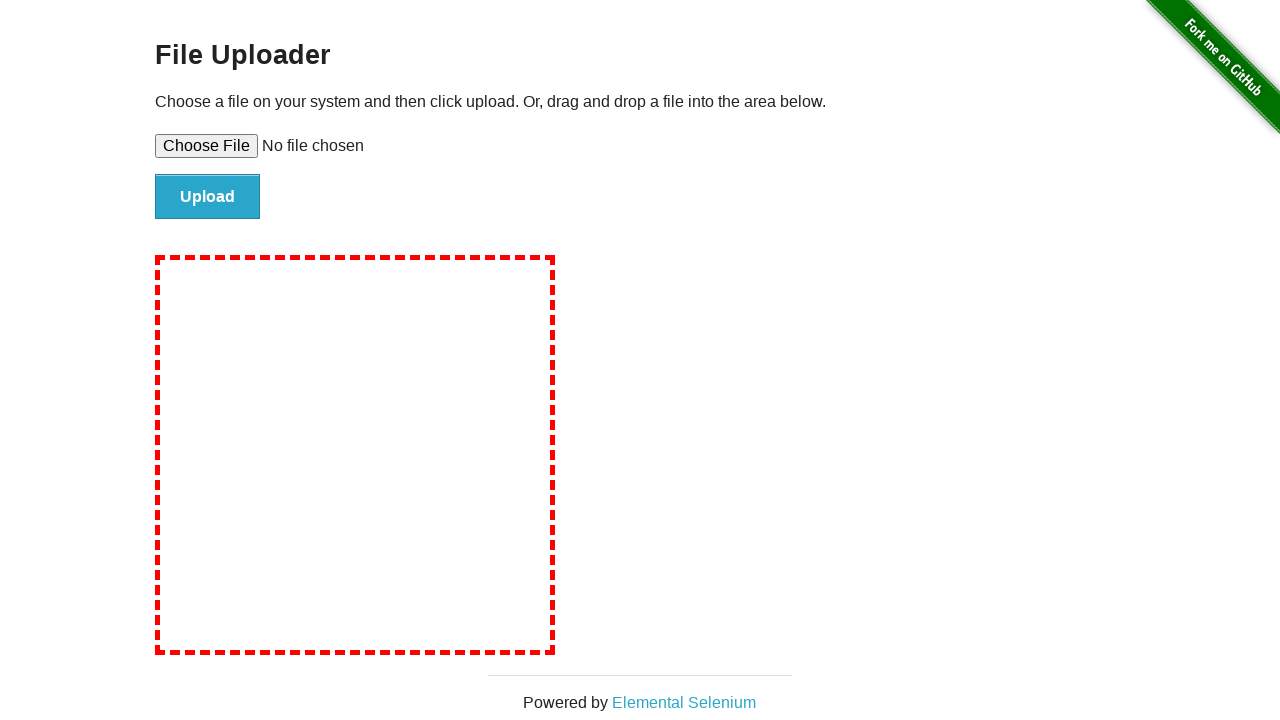

Selected file for upload via file input field
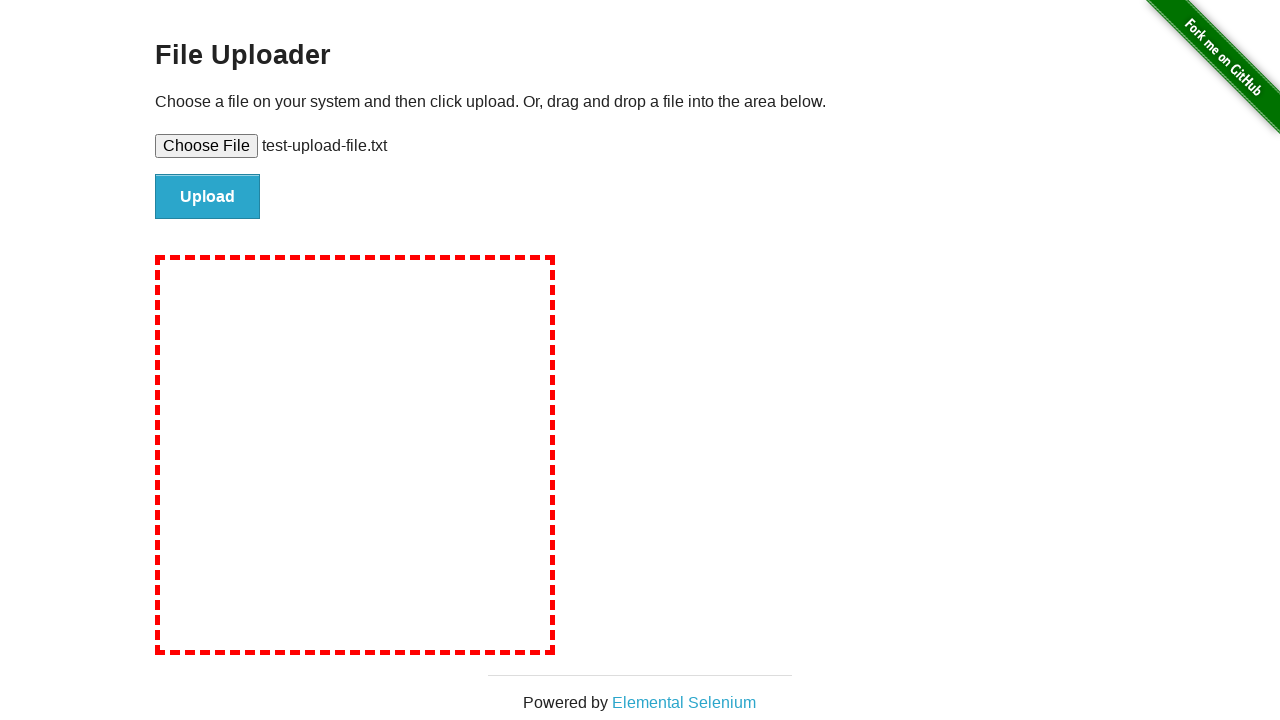

Clicked submit button to upload the file at (208, 197) on #file-submit
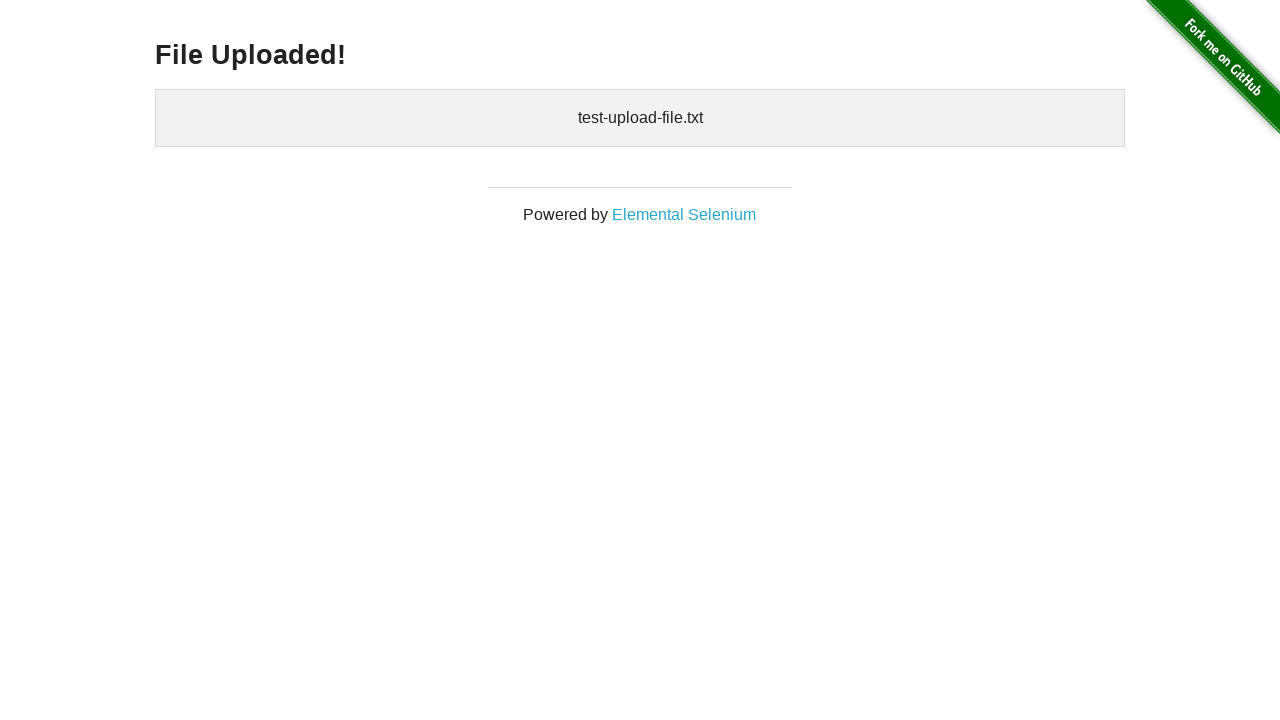

Upload completed and result page loaded
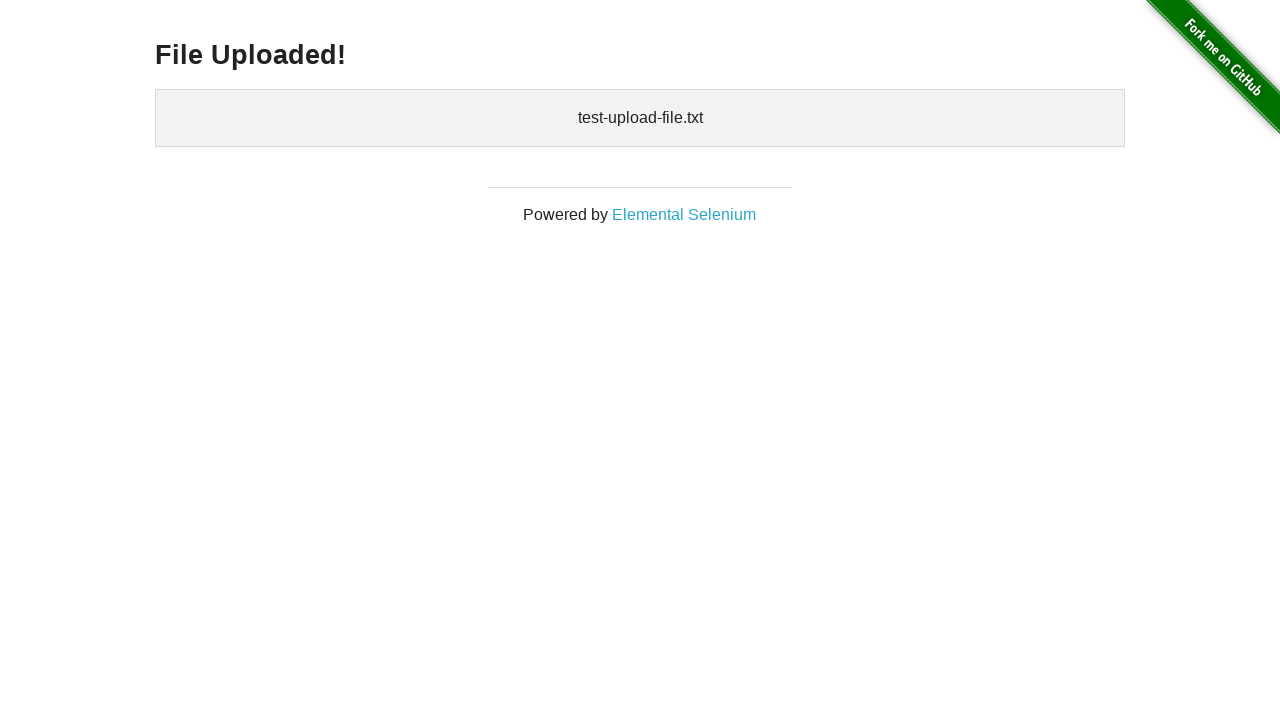

Retrieved uploaded filename from result page: 'test-upload-file.txt'
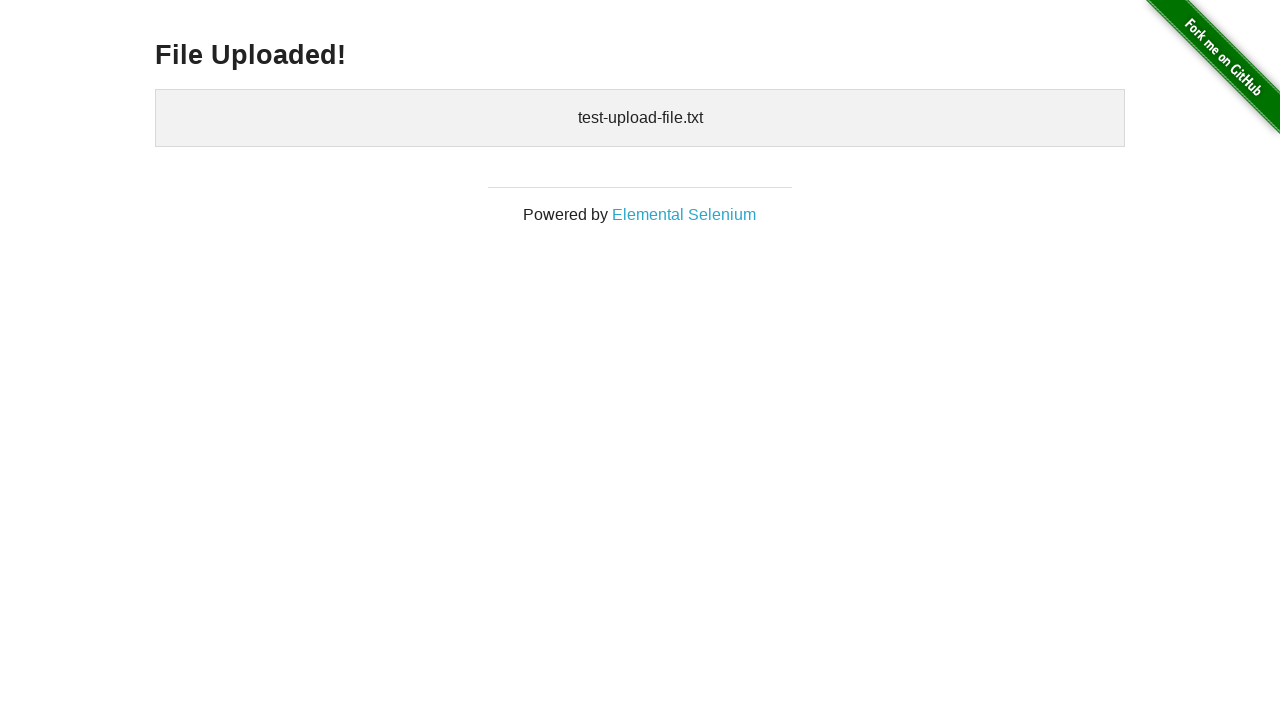

Verified uploaded filename matches expected filename 'test-upload-file.txt'
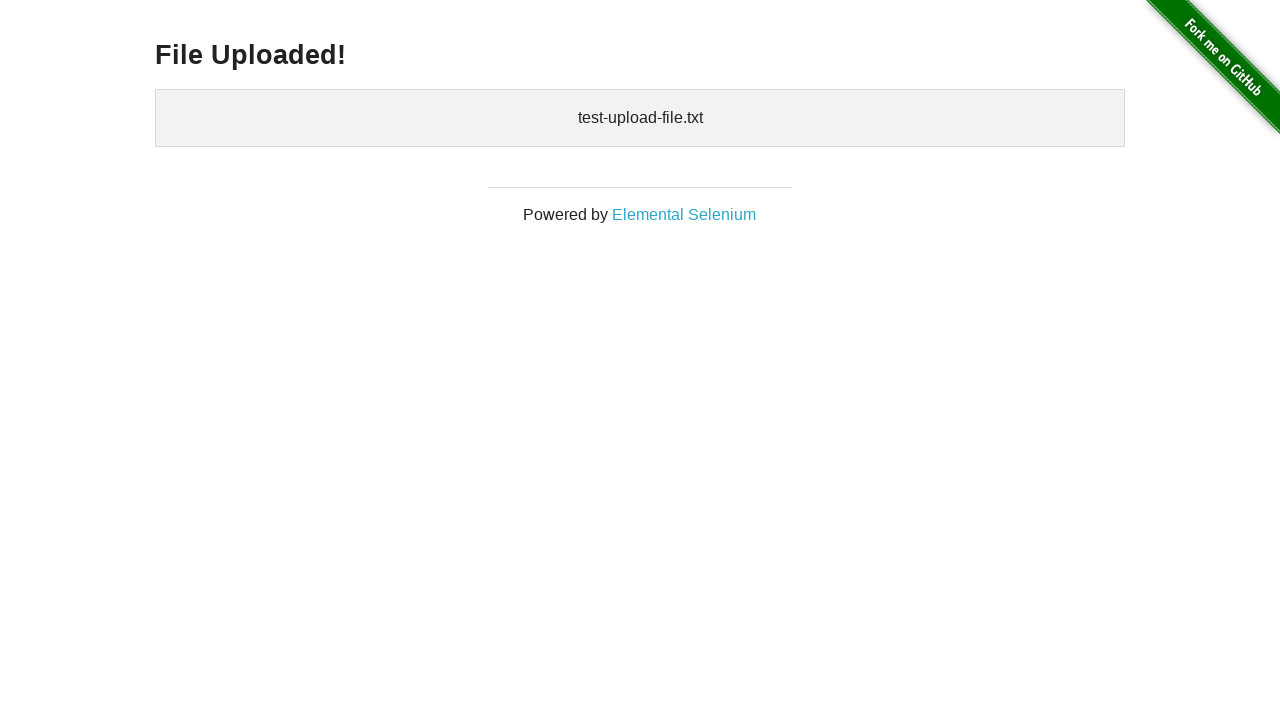

Cleaned up temporary test file
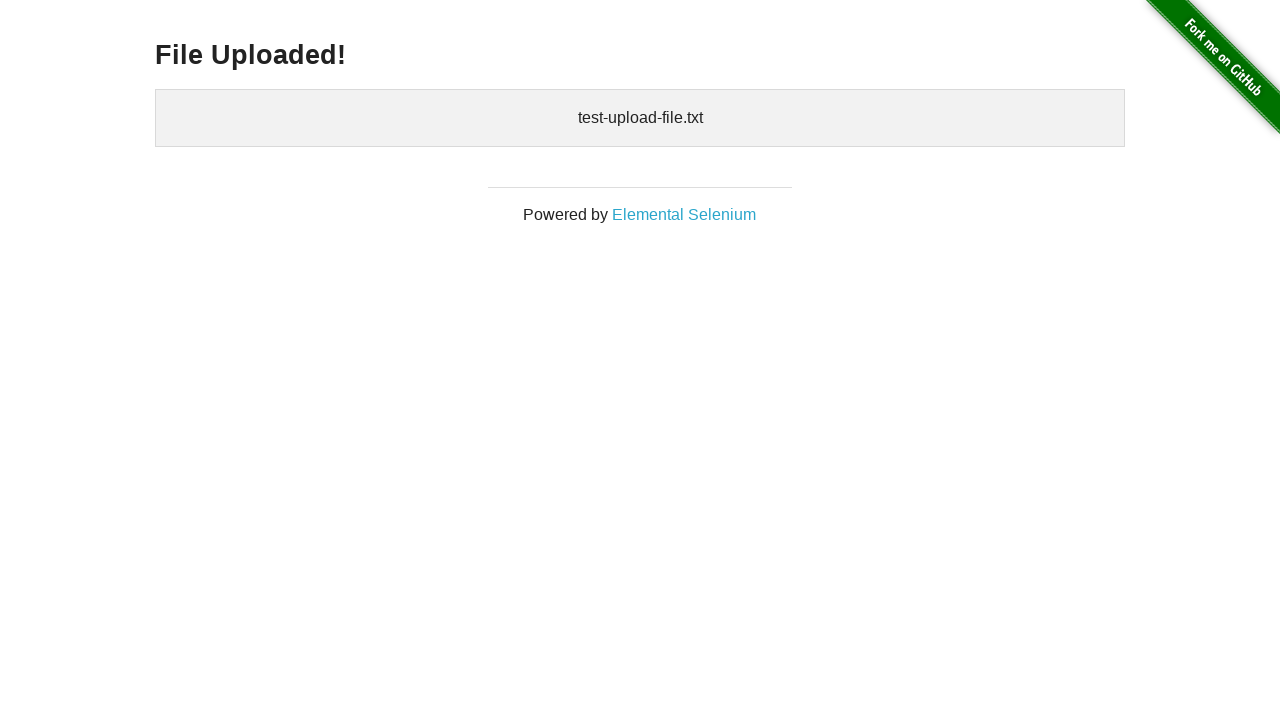

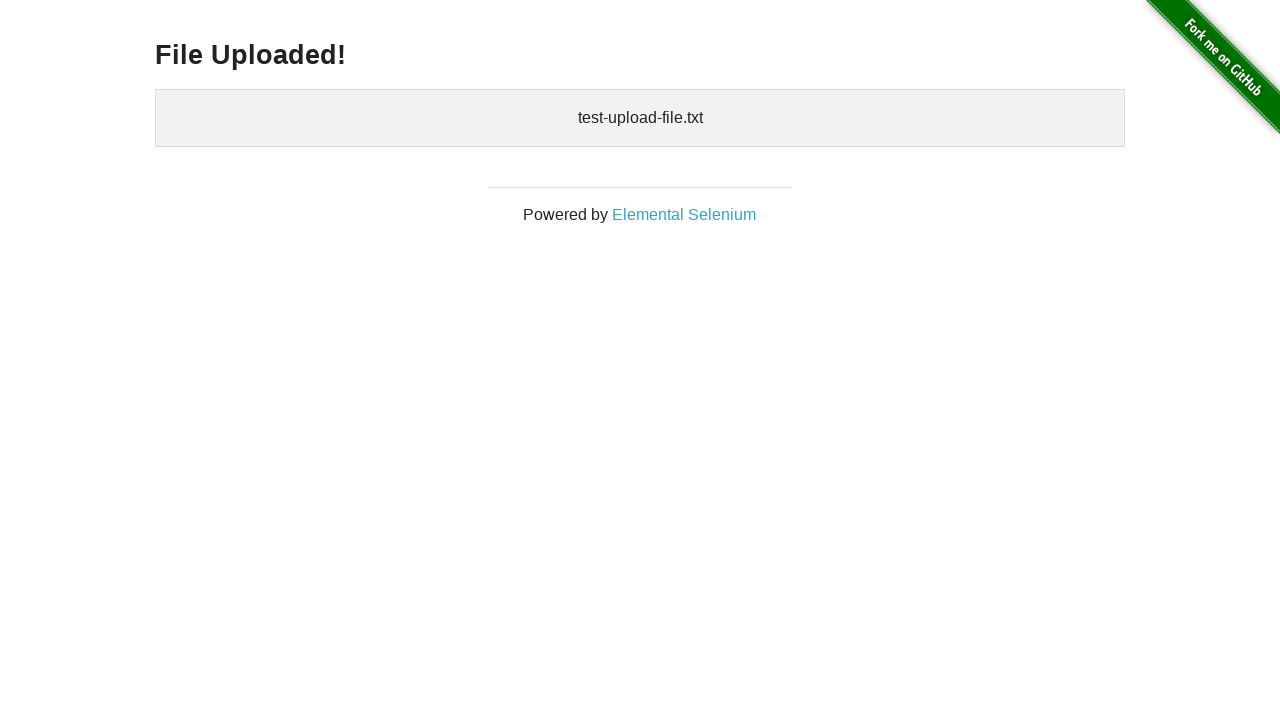